Navigates to DemoQA homepage, clicks on the Elements section, then navigates to the Links page to view available link examples.

Starting URL: https://demoqa.com/

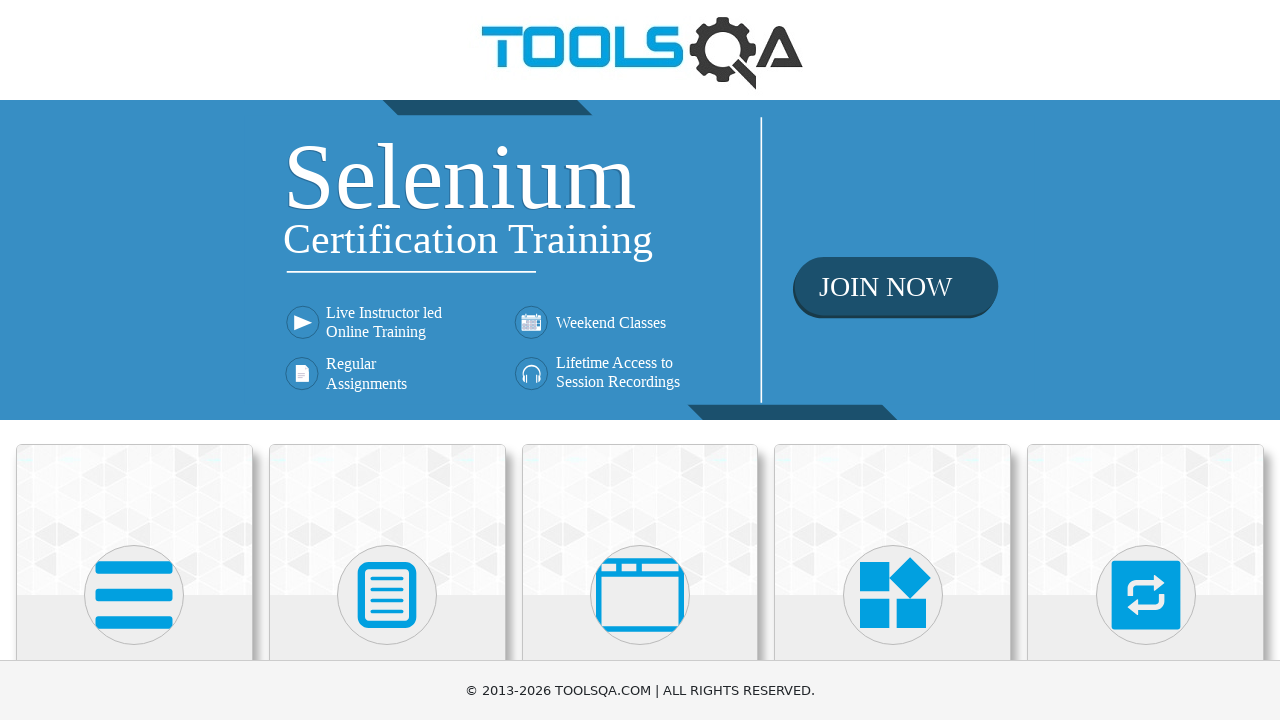

Located Elements section
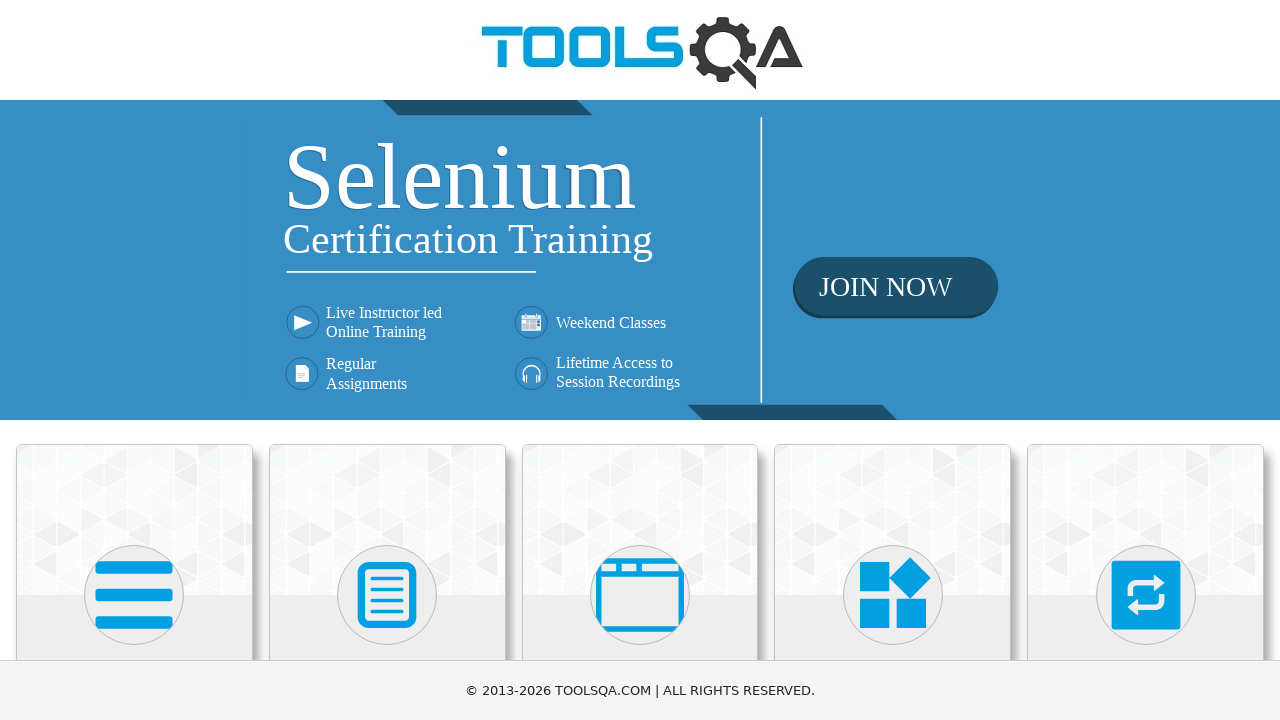

Scrolled Elements section into view
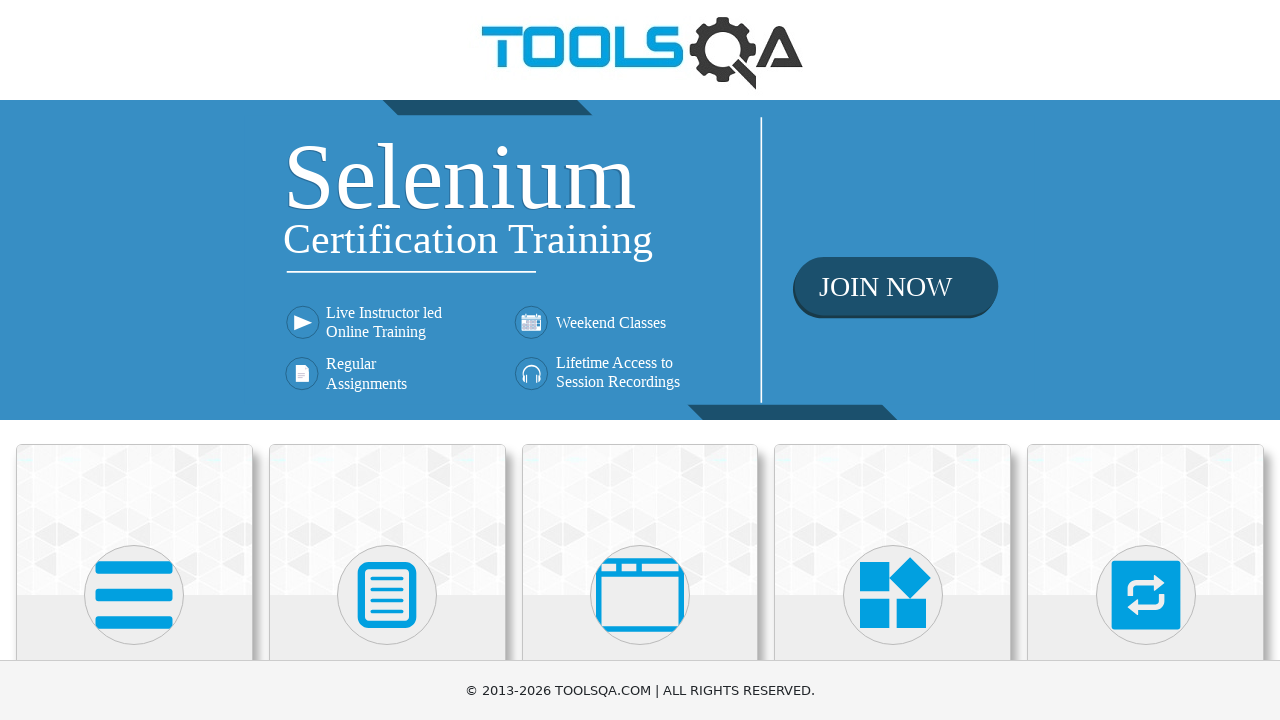

Clicked on Elements section at (134, 360) on xpath=//*[text()='Elements']
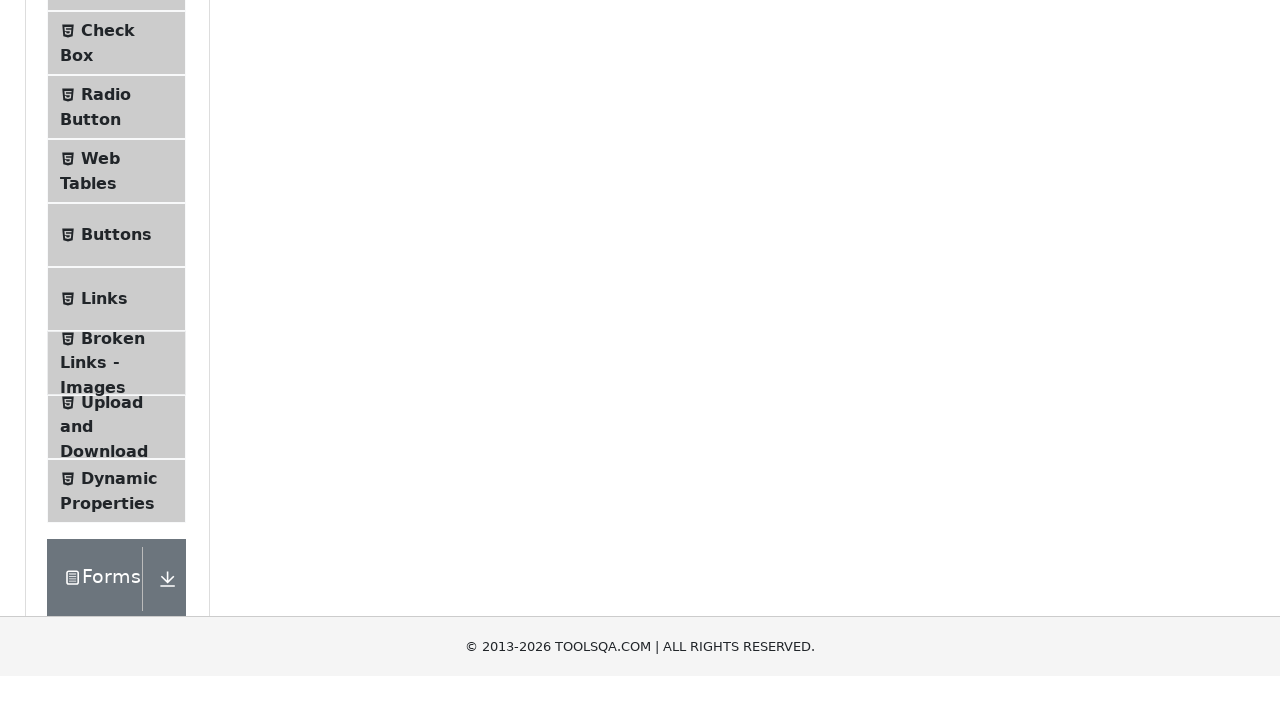

Clicked on Links menu item at (104, 581) on xpath=//*[text()='Links']
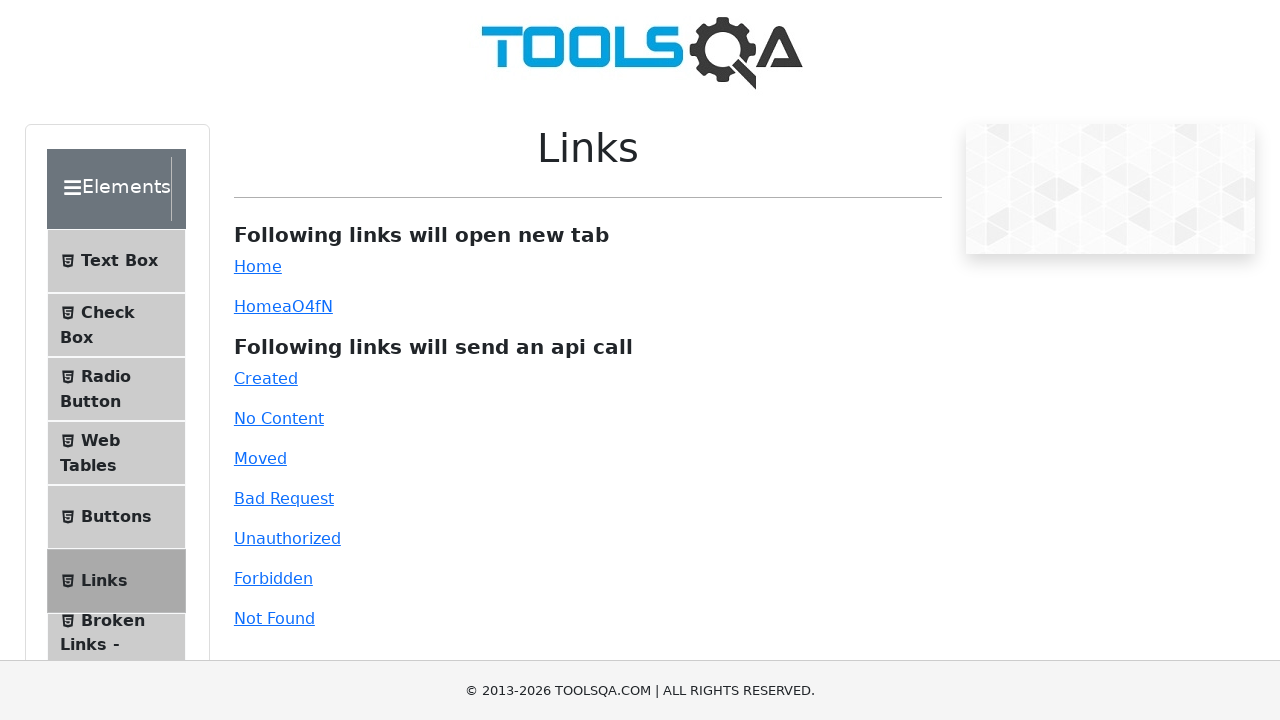

Links page loaded and link elements are visible
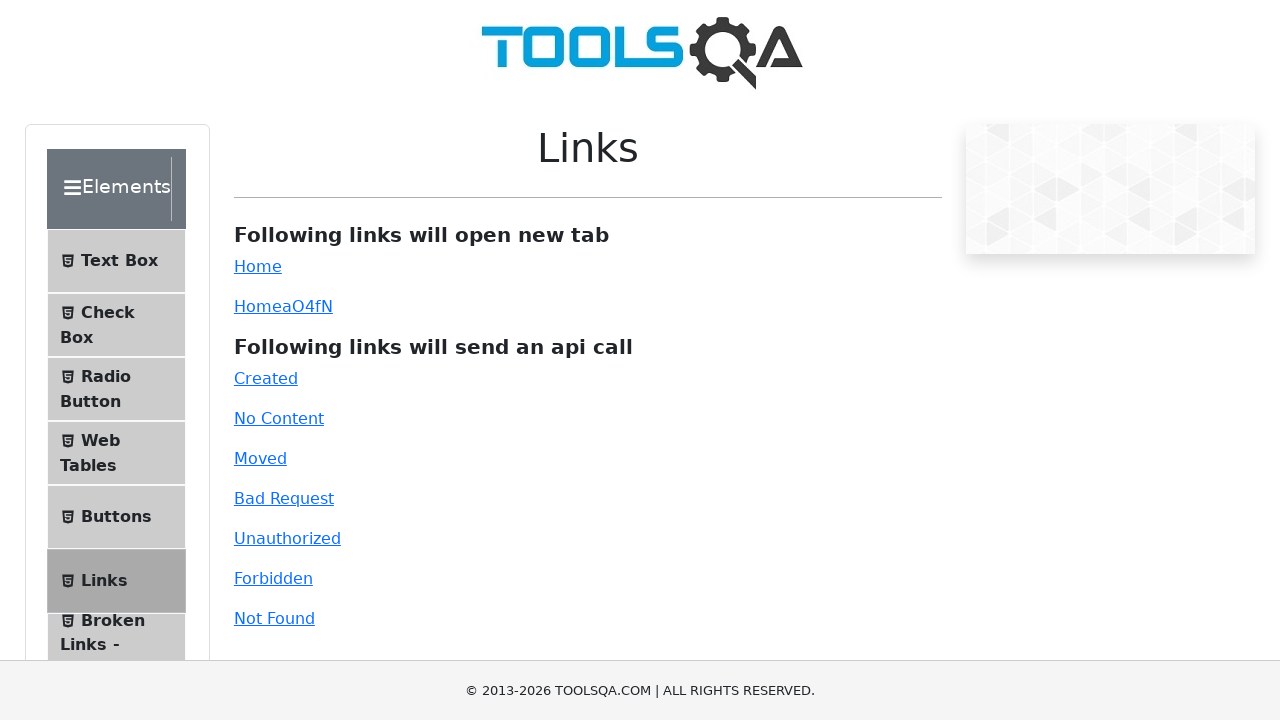

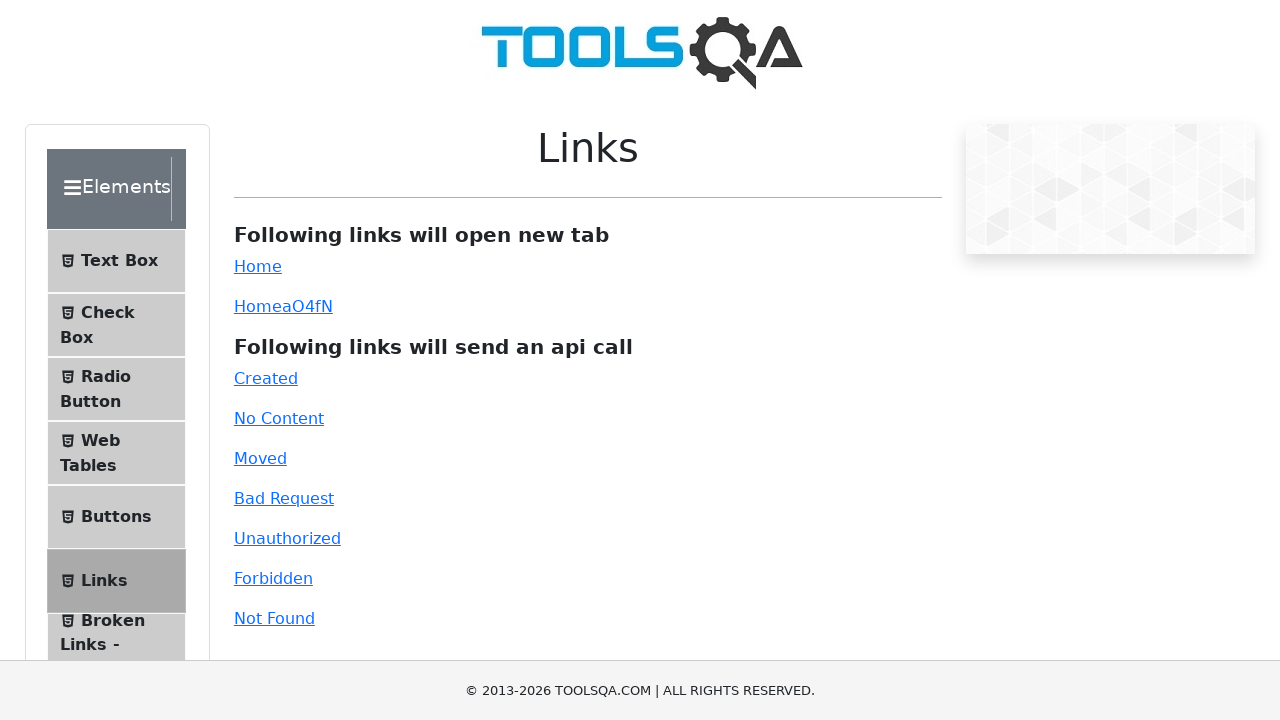